Tests iframe interaction by switching to an iframe, clearing and typing text in a TinyMCE editor, then verifying the text was entered and checking that a header is displayed on the main page.

Starting URL: https://loopcamp.vercel.app/iframe.html

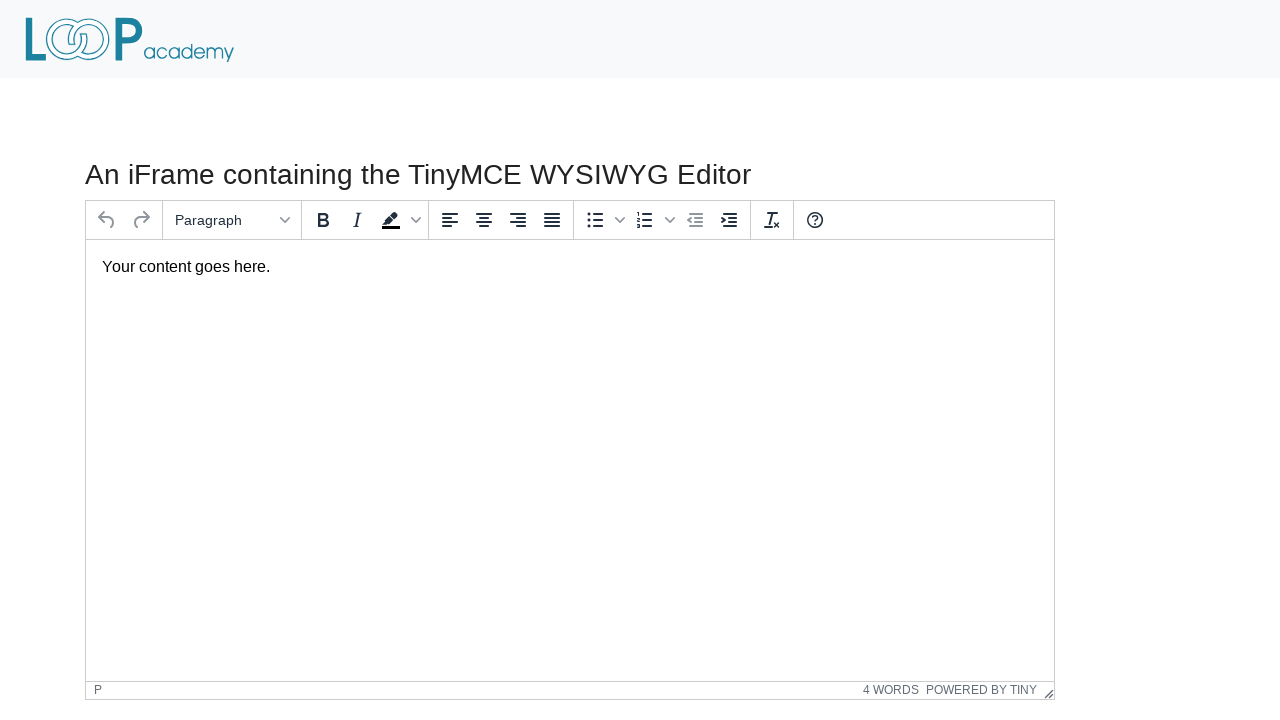

Located first iframe on page
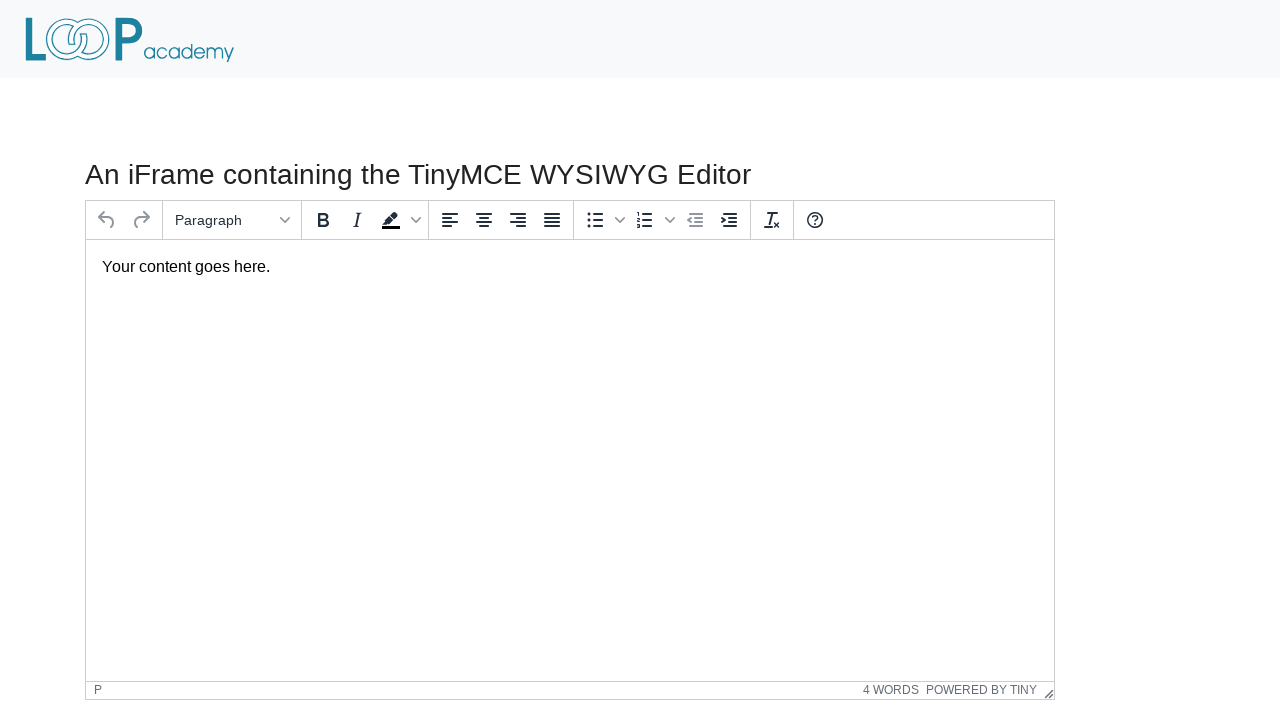

Located TinyMCE text box in iframe
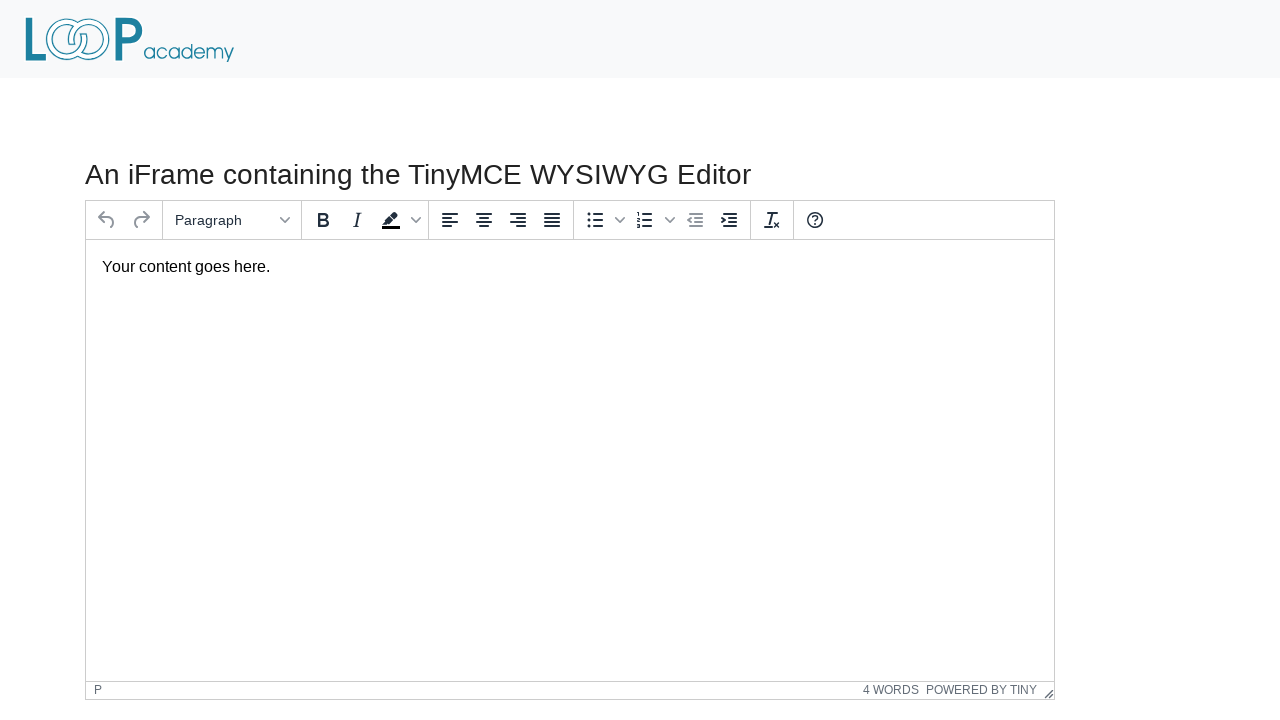

Cleared text box content on iframe >> nth=0 >> internal:control=enter-frame >> #tinymce
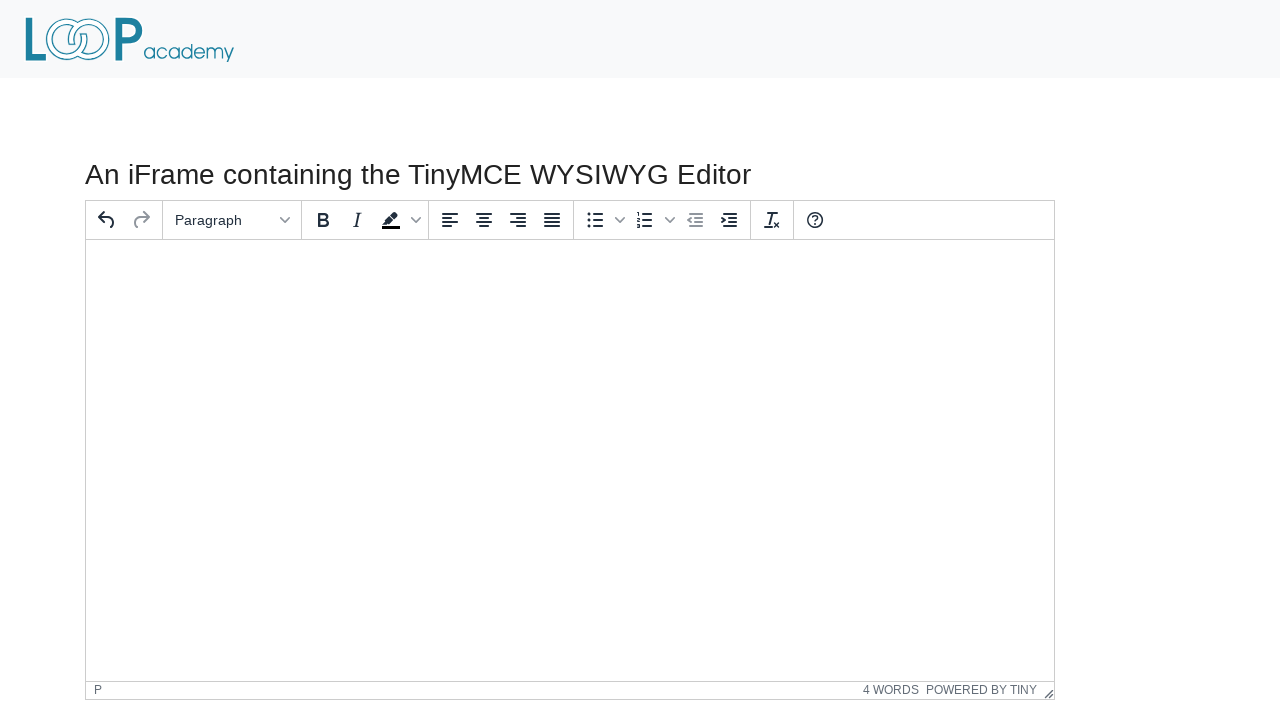

Typed 'Loopcamp' into text box on iframe >> nth=0 >> internal:control=enter-frame >> #tinymce
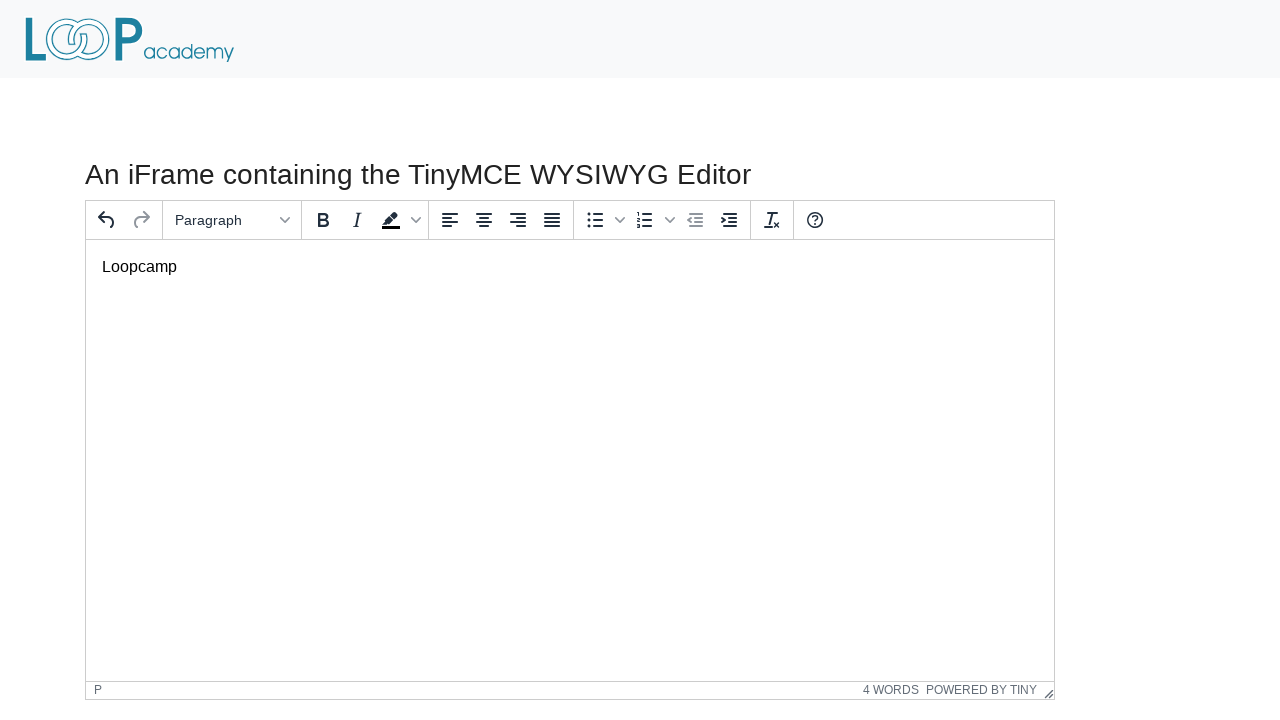

Verified text 'Loopcamp' was entered in text box
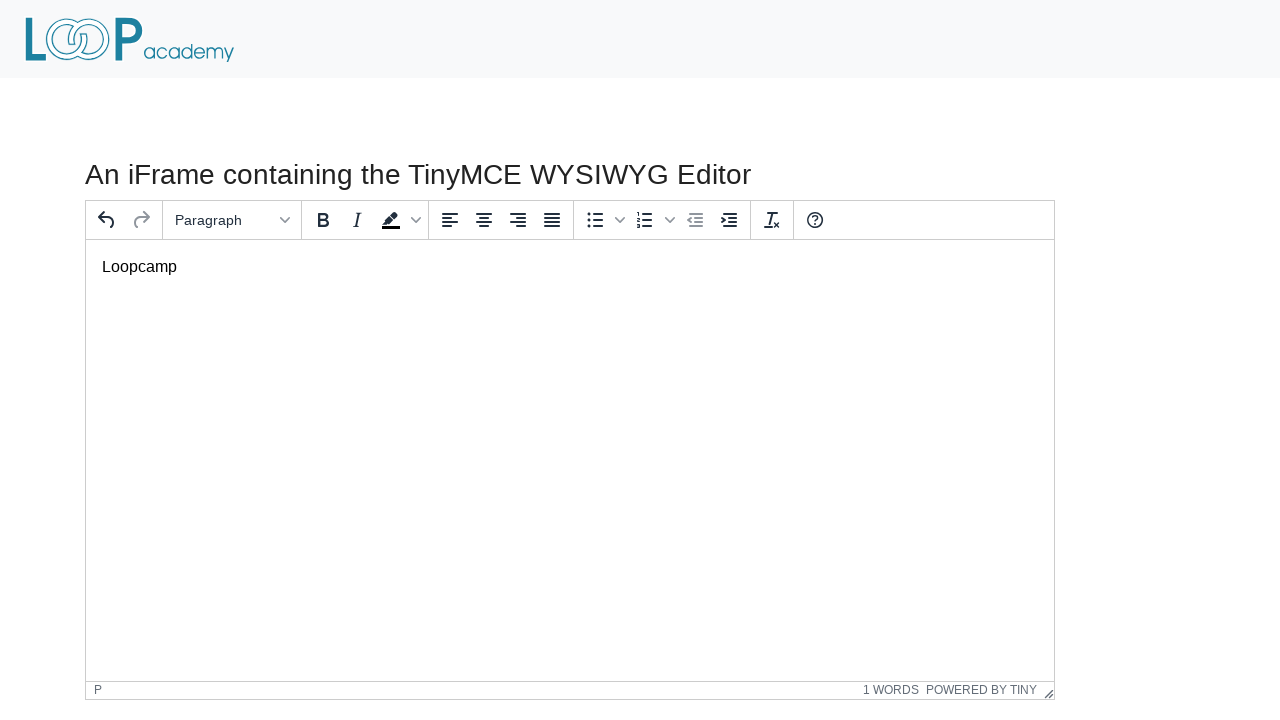

Located header element on main page
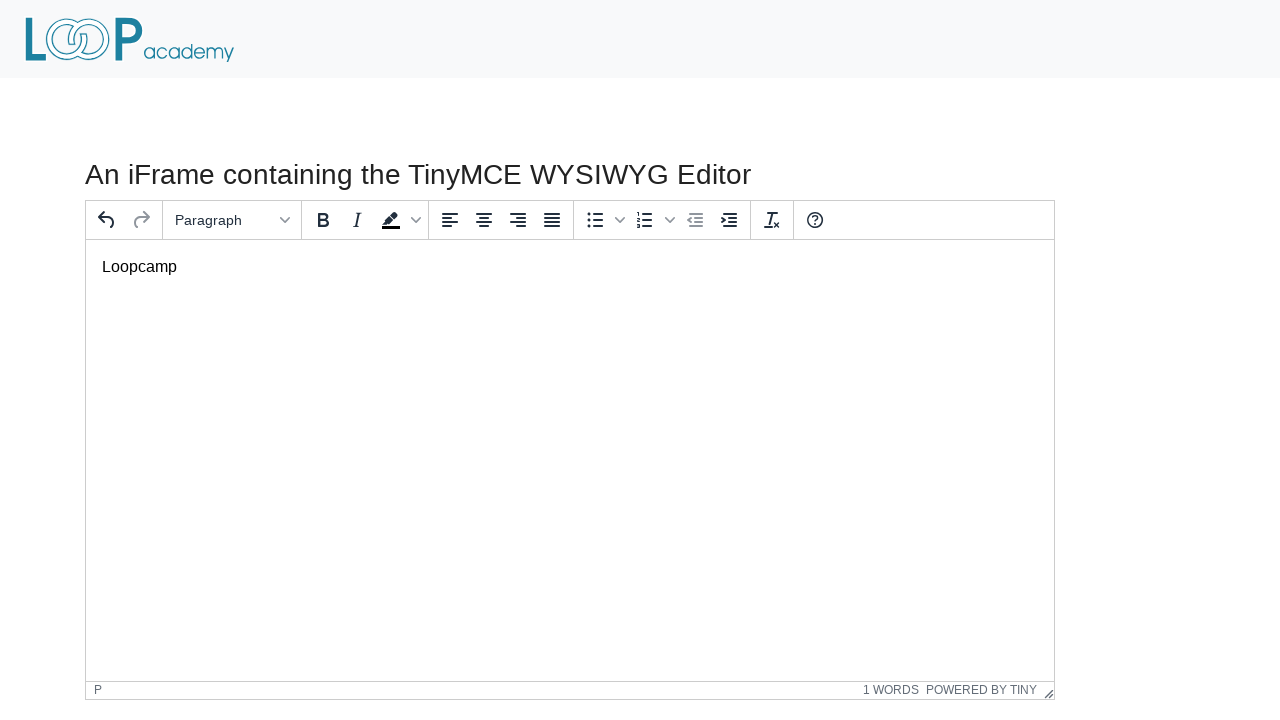

Verified header 'An iFrame' is visible on main page
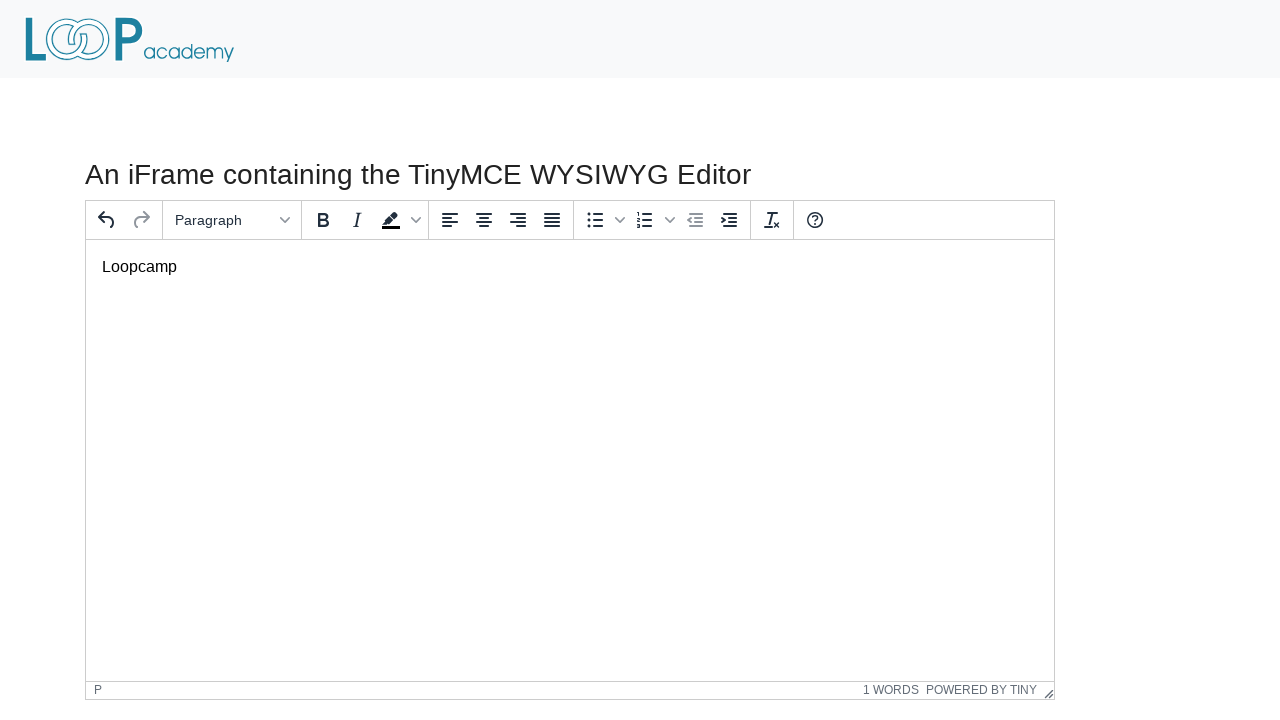

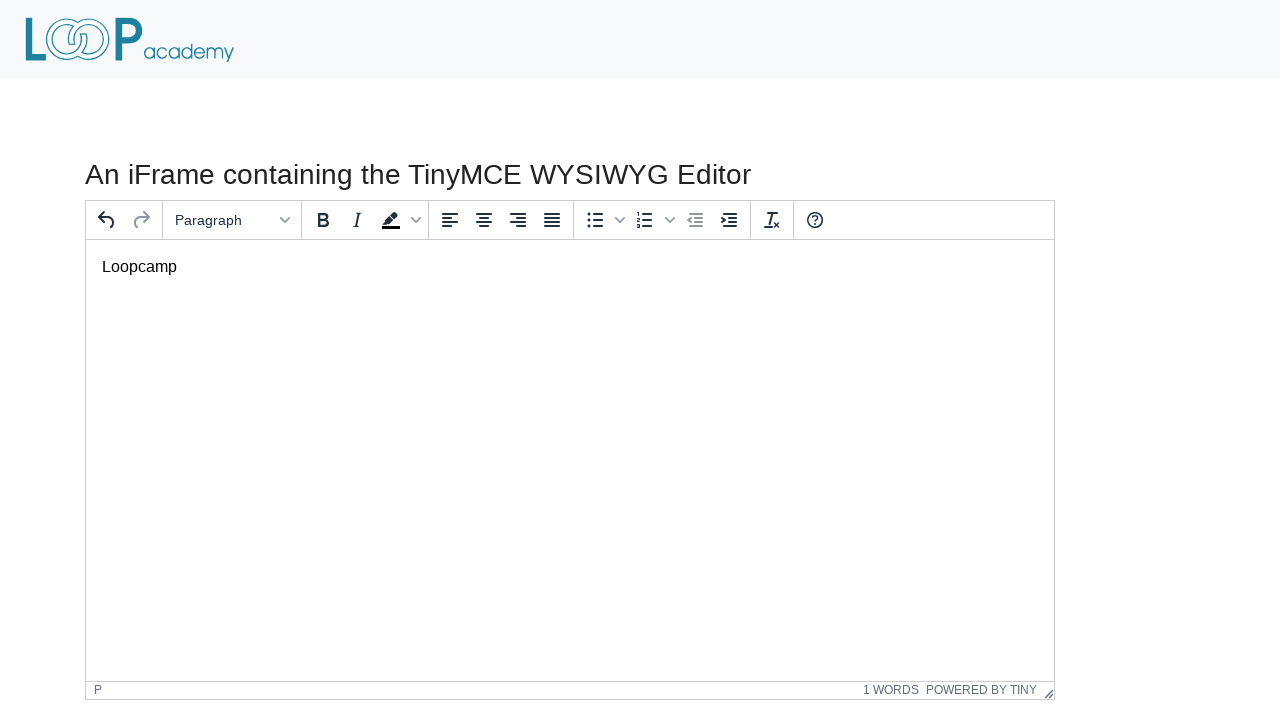